Tests autocomplete functionality by entering text into an autocomplete input field

Starting URL: https://formy-project.herokuapp.com/autocomplete

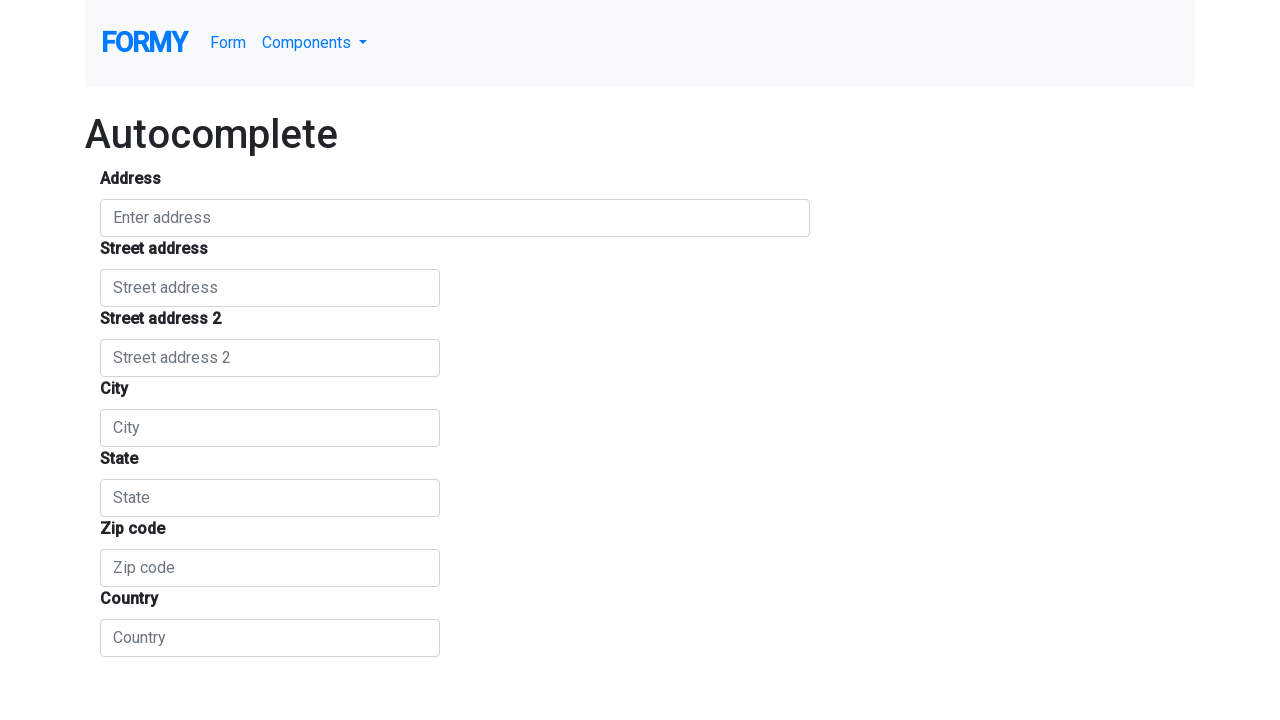

Filled autocomplete field with '123 Main Street, New York, NY' on #autocomplete
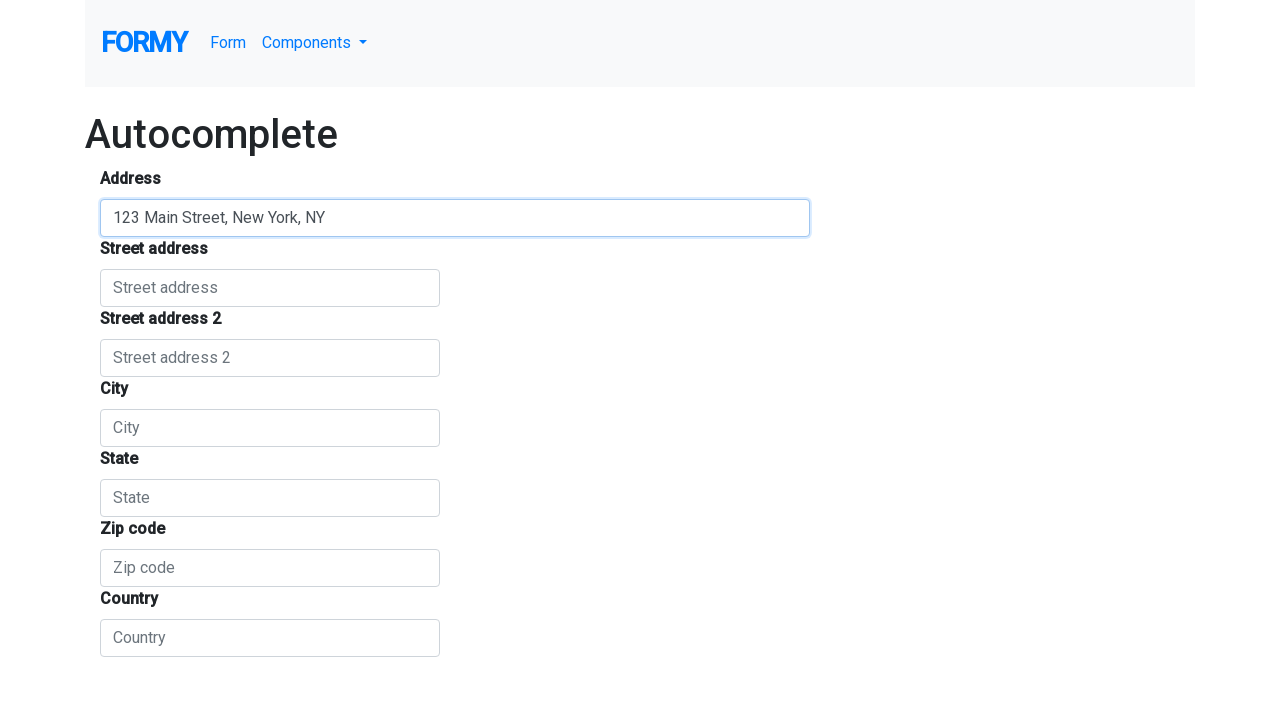

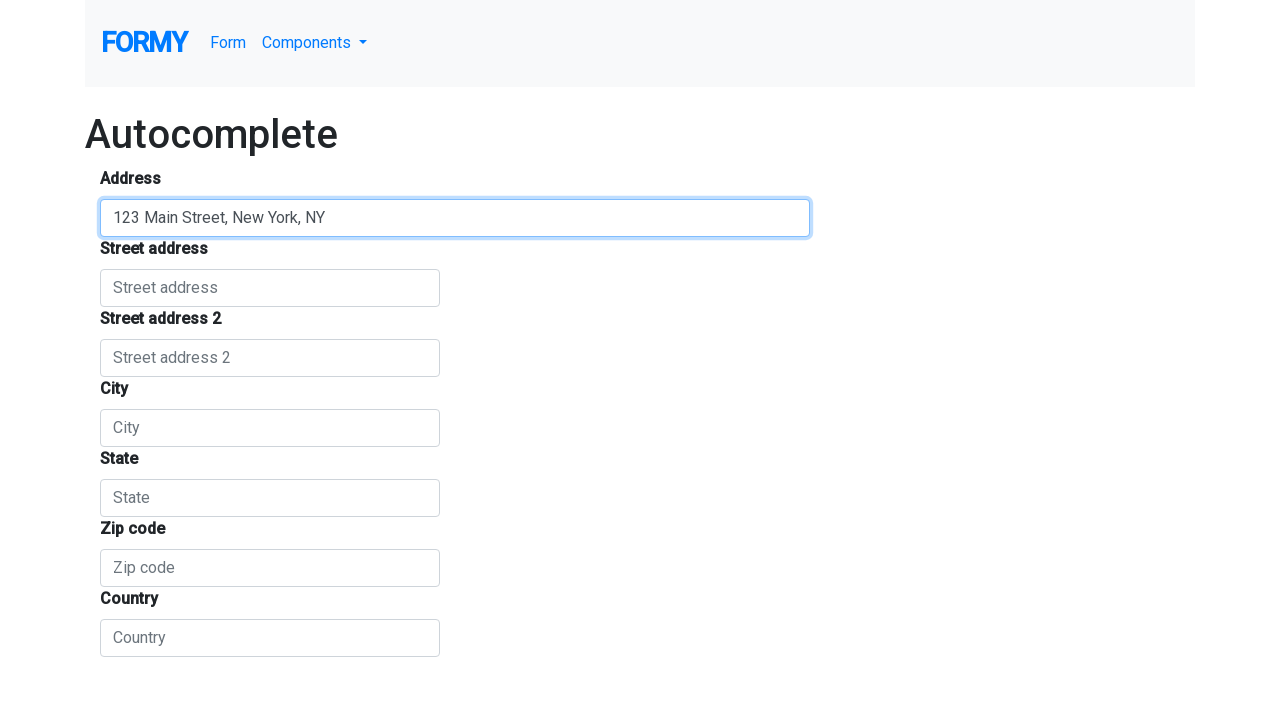